Tests browser navigation actions (back/forward) by clicking through multiple pages and using browser history controls

Starting URL: https://antoniotrindade.com.br/treinoautomacao

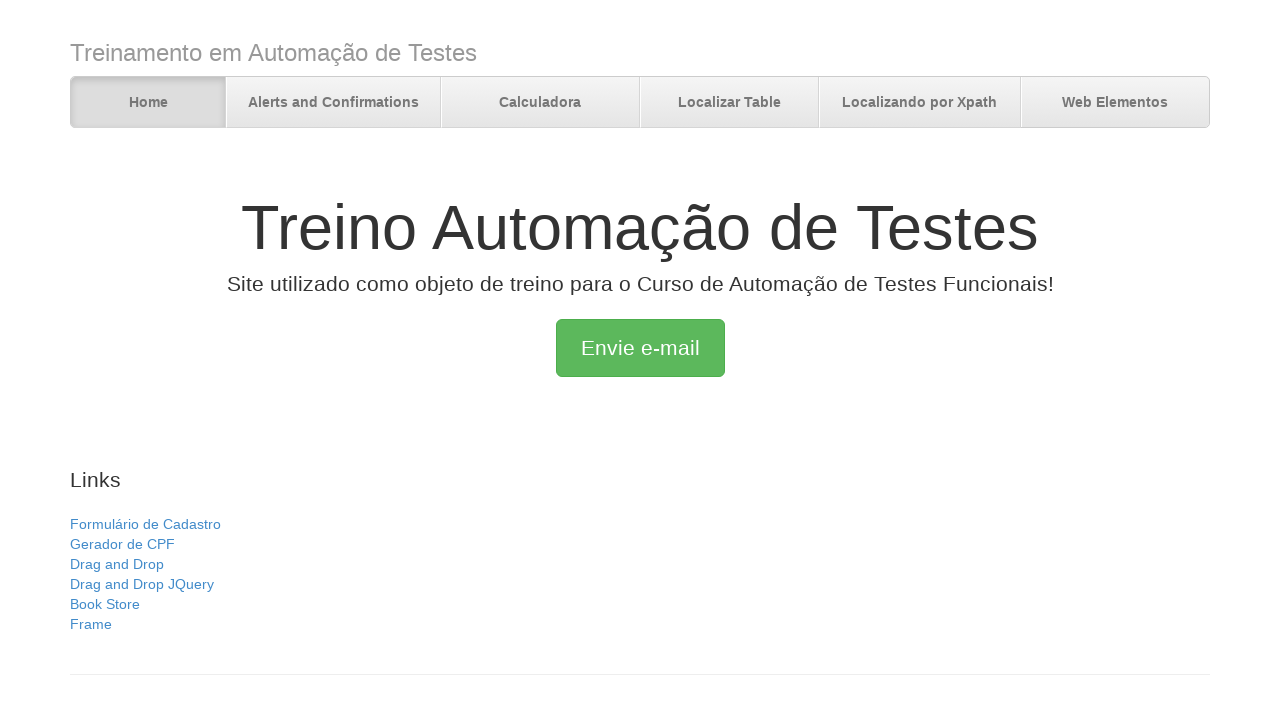

Verified initial page title is 'Treino Automação de Testes'
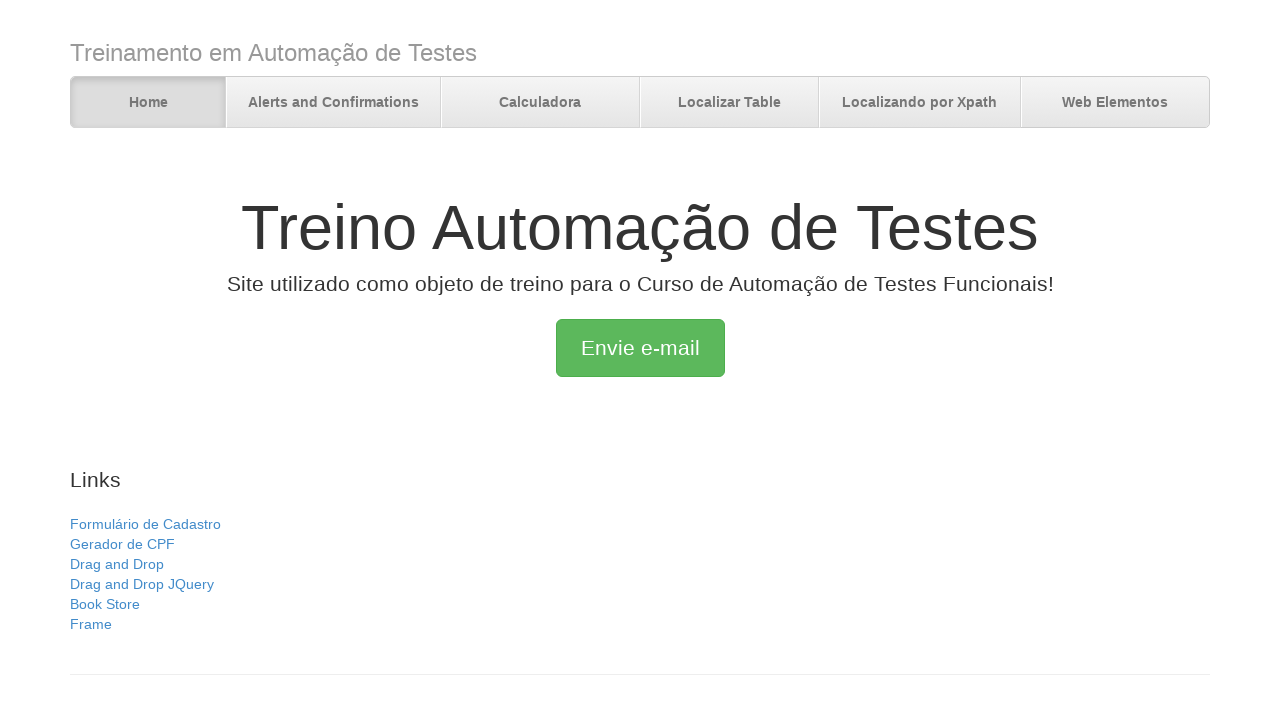

Clicked on 'Calculadora' link at (540, 103) on text=Calculadora
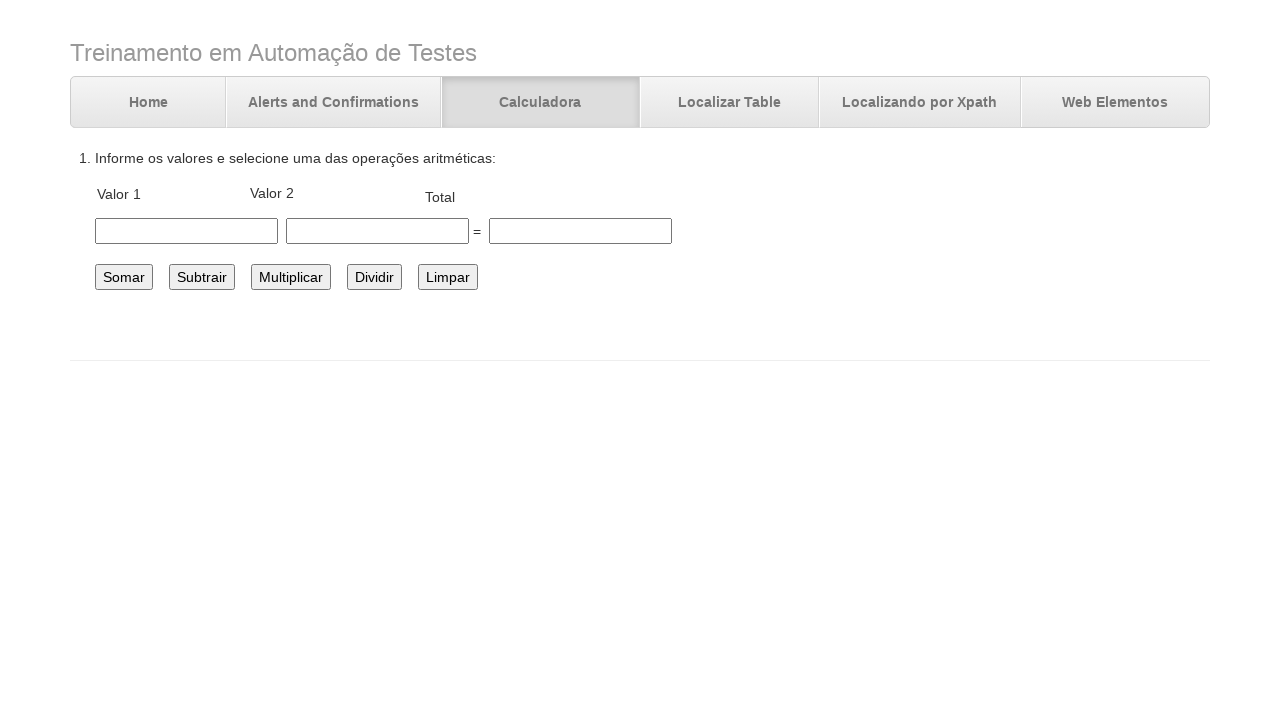

Calculadora page loaded
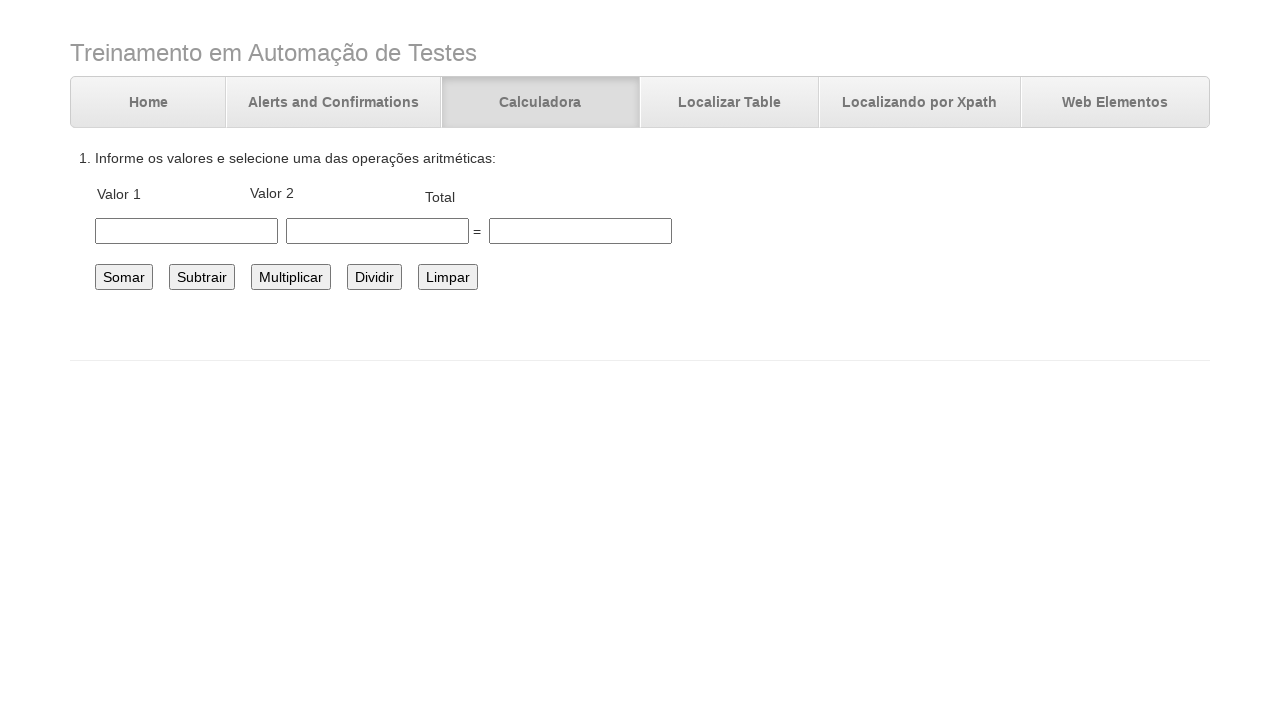

Verified page title is 'Desafio Automação Cálculos'
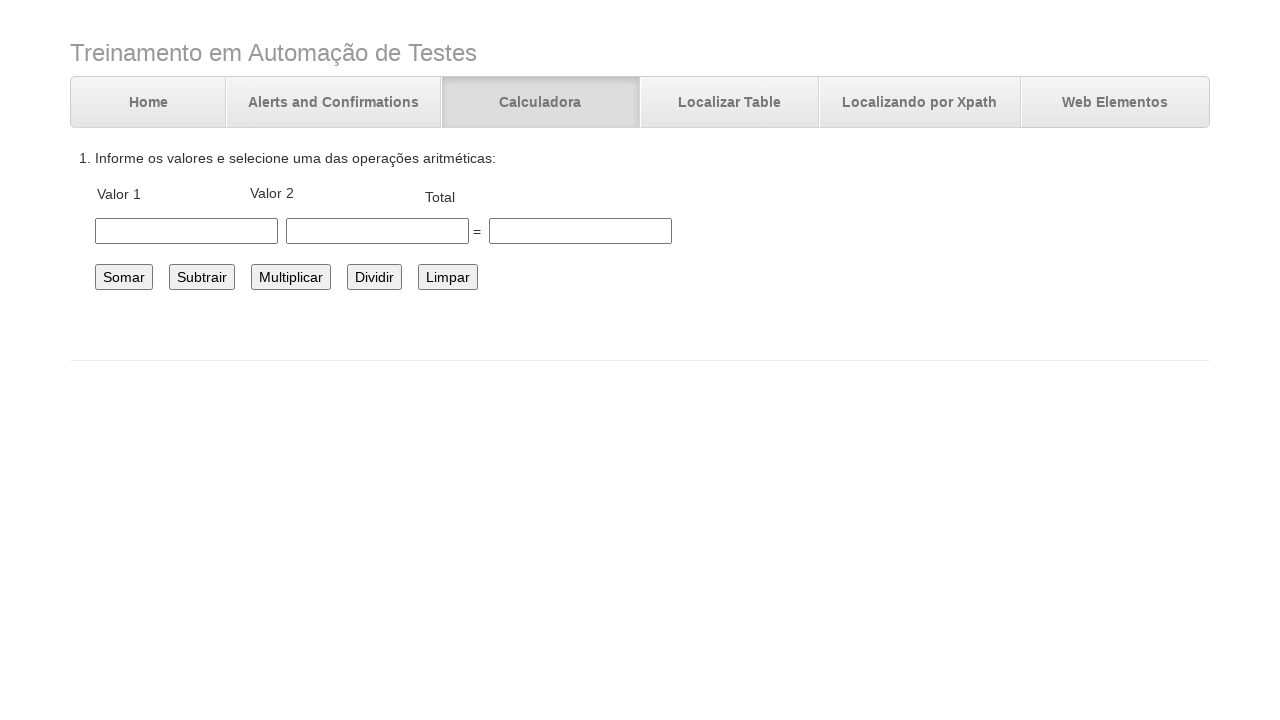

Clicked on 'Localizar Table' link at (730, 103) on text=Localizar Table
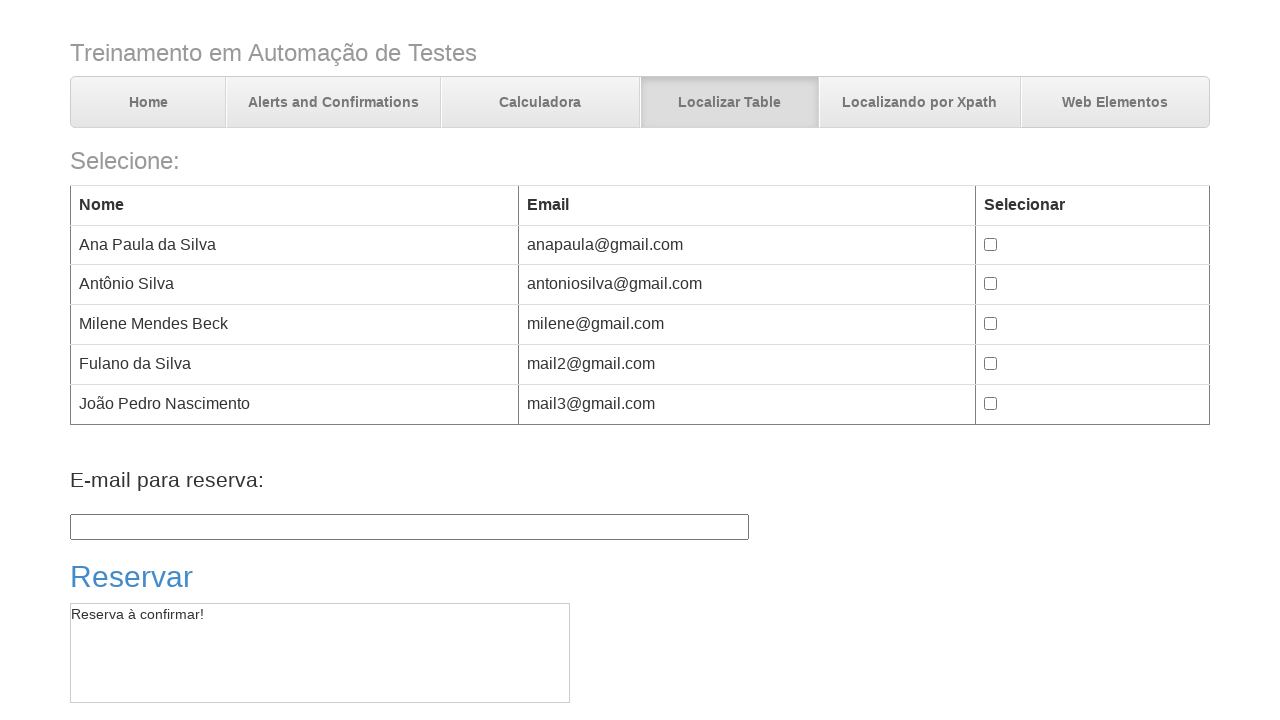

Localizar Table page loaded
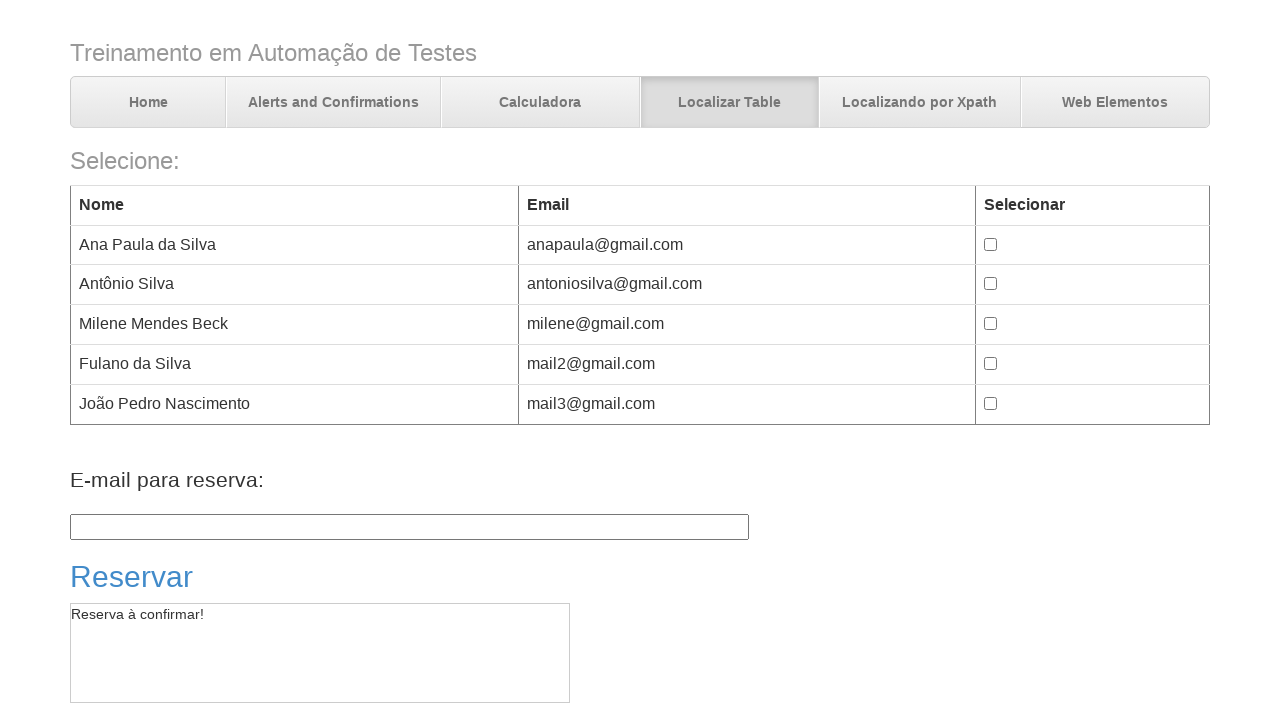

Verified page title is 'Trabalhando com tables'
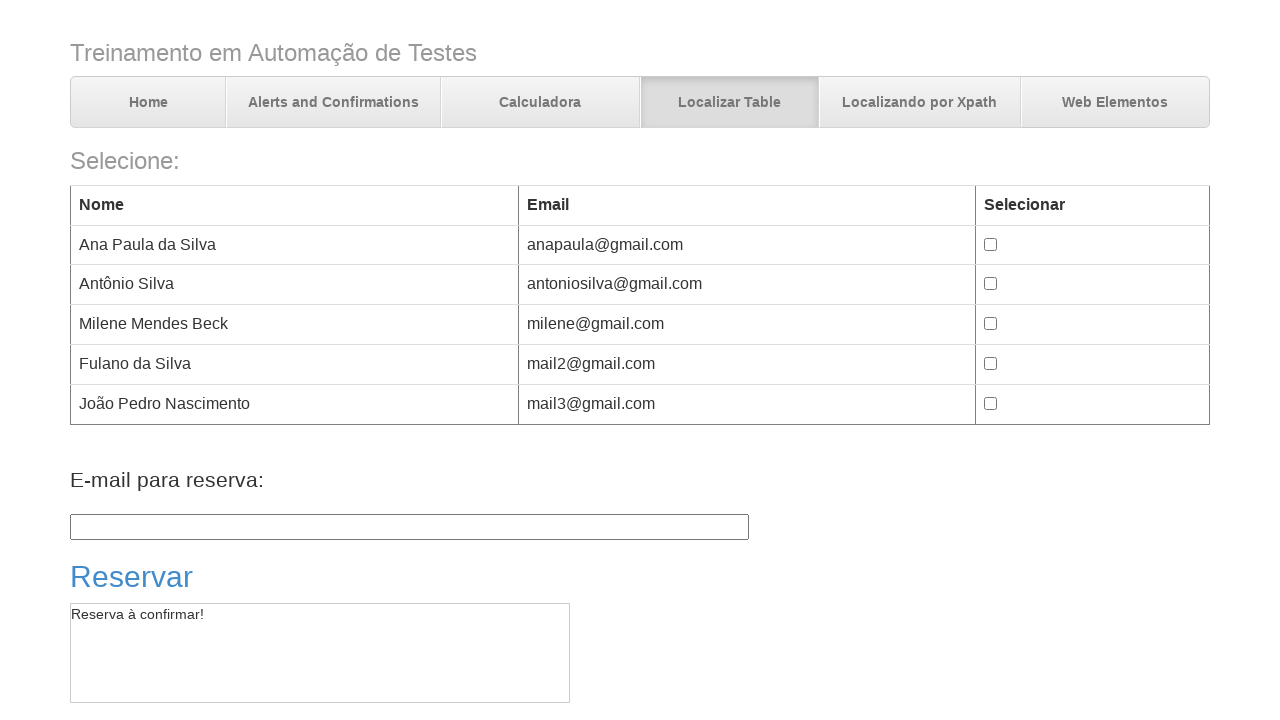

Navigated back using browser back button
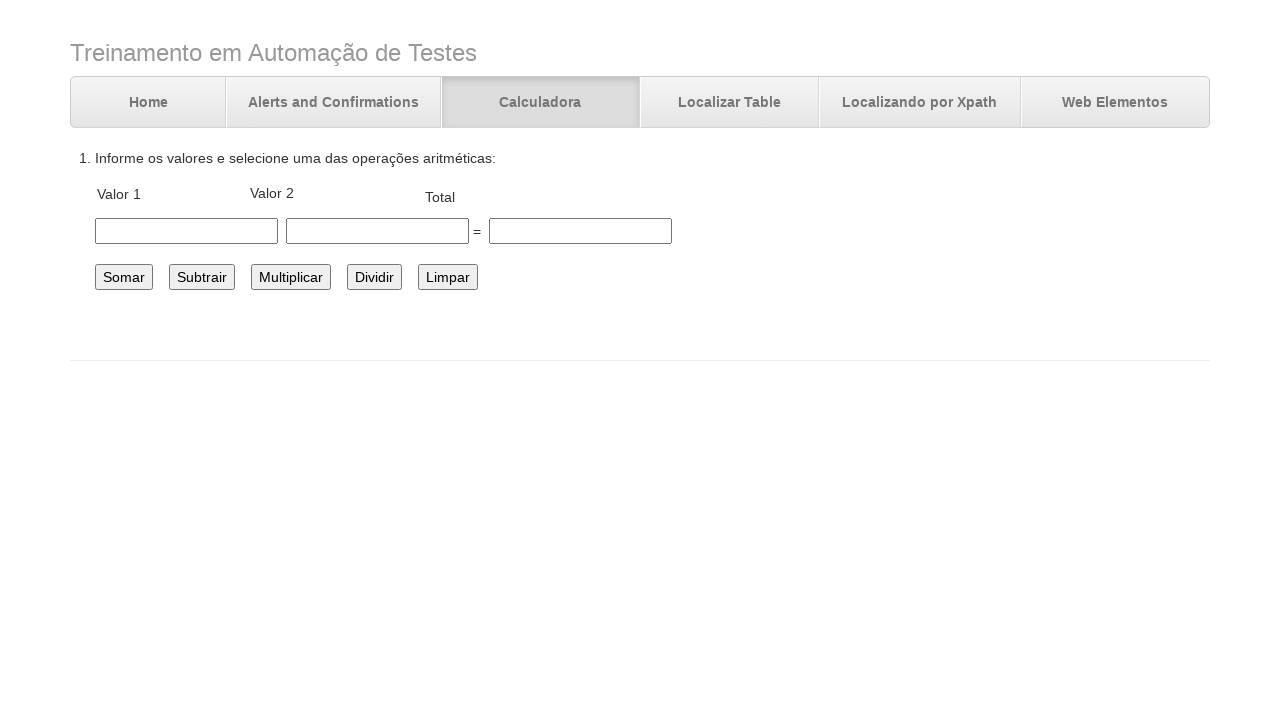

Calculadora page loaded after back navigation
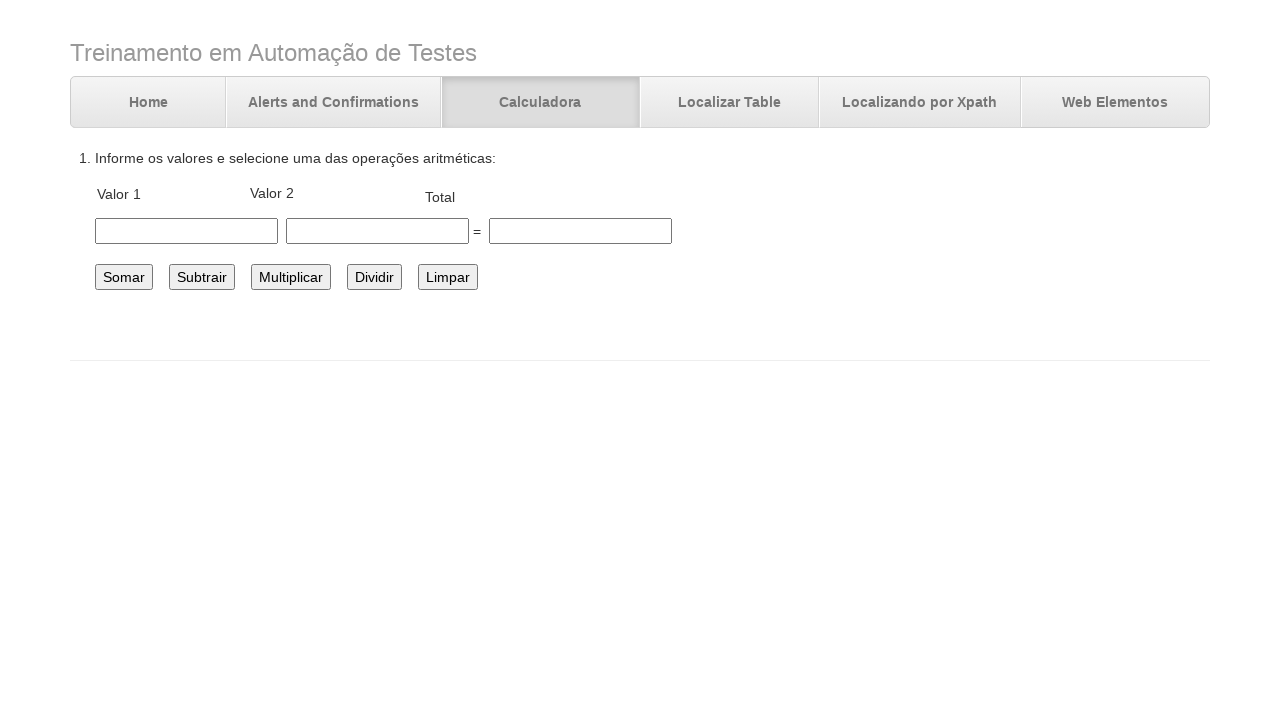

Verified back navigation returned to 'Desafio Automação Cálculos' page
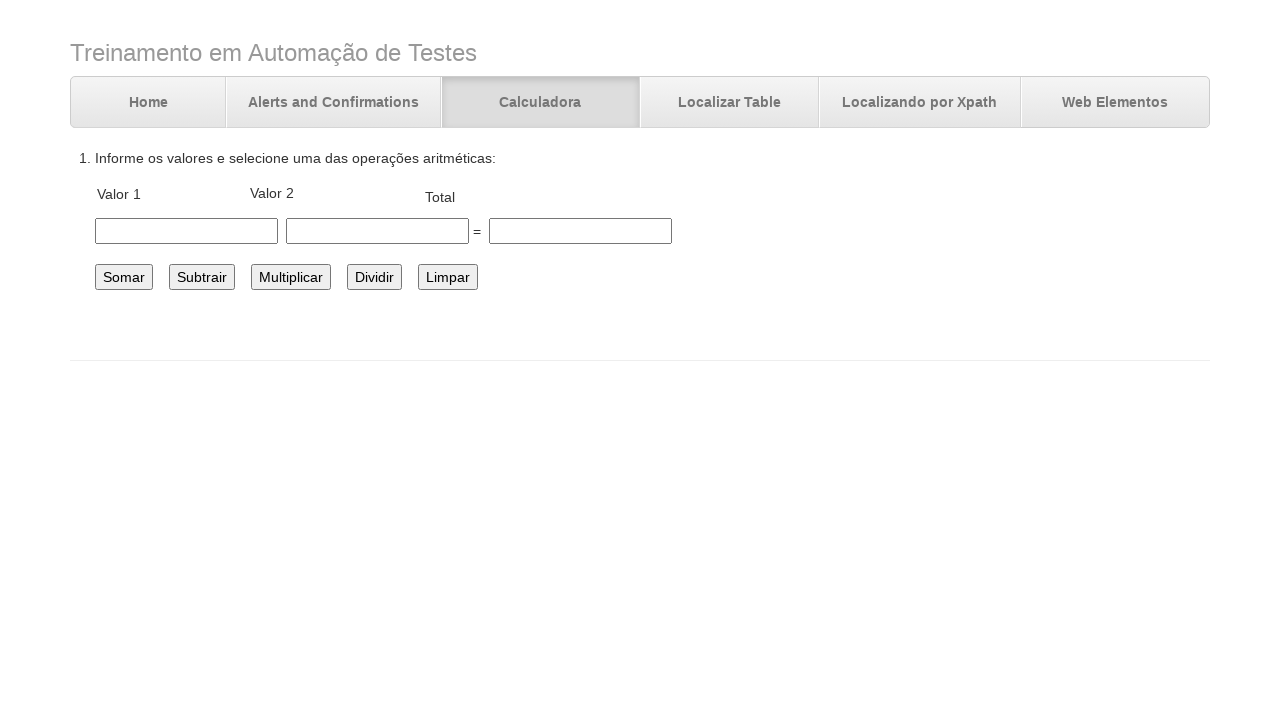

Navigated back using browser back button again
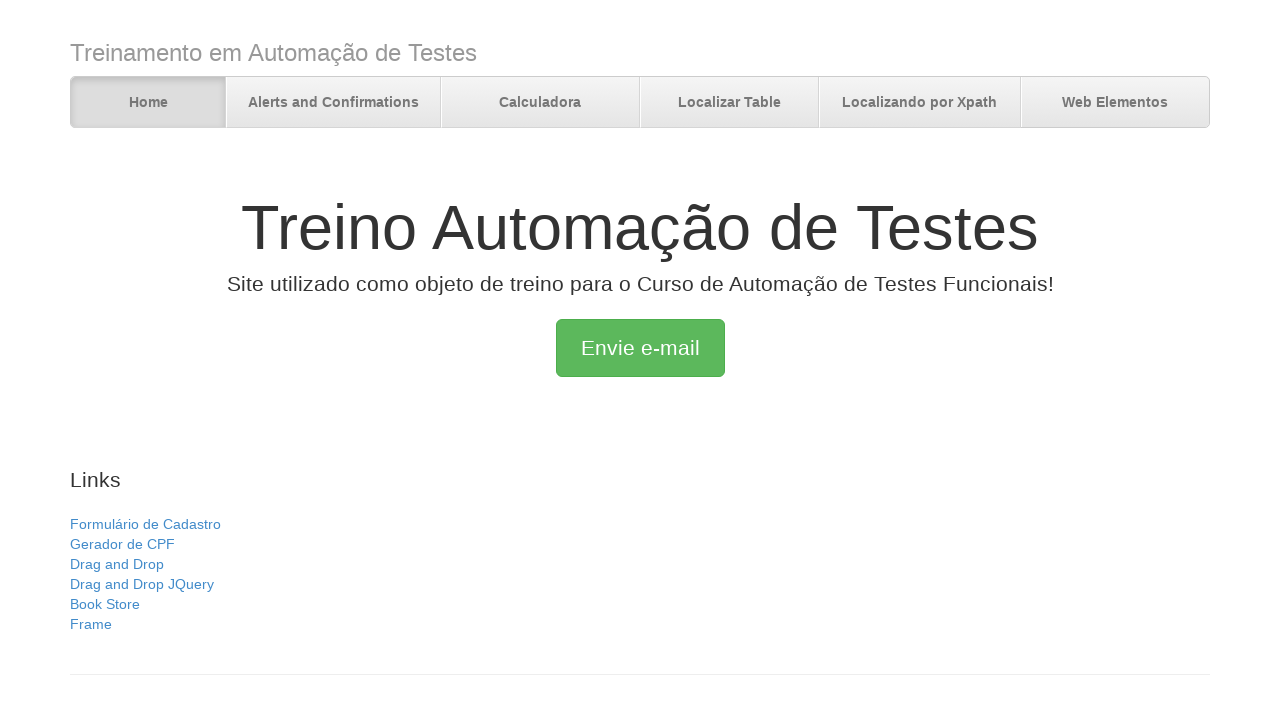

Main page loaded after second back navigation
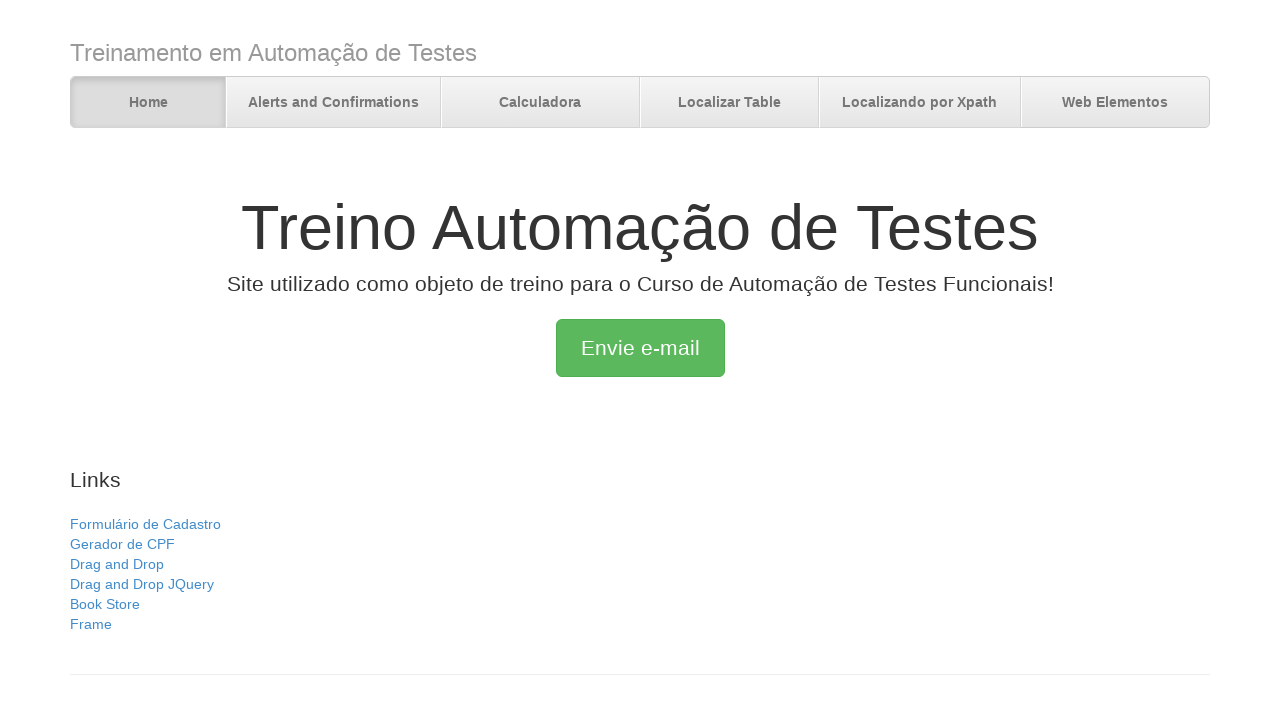

Verified back navigation returned to main 'Treino Automação de Testes' page
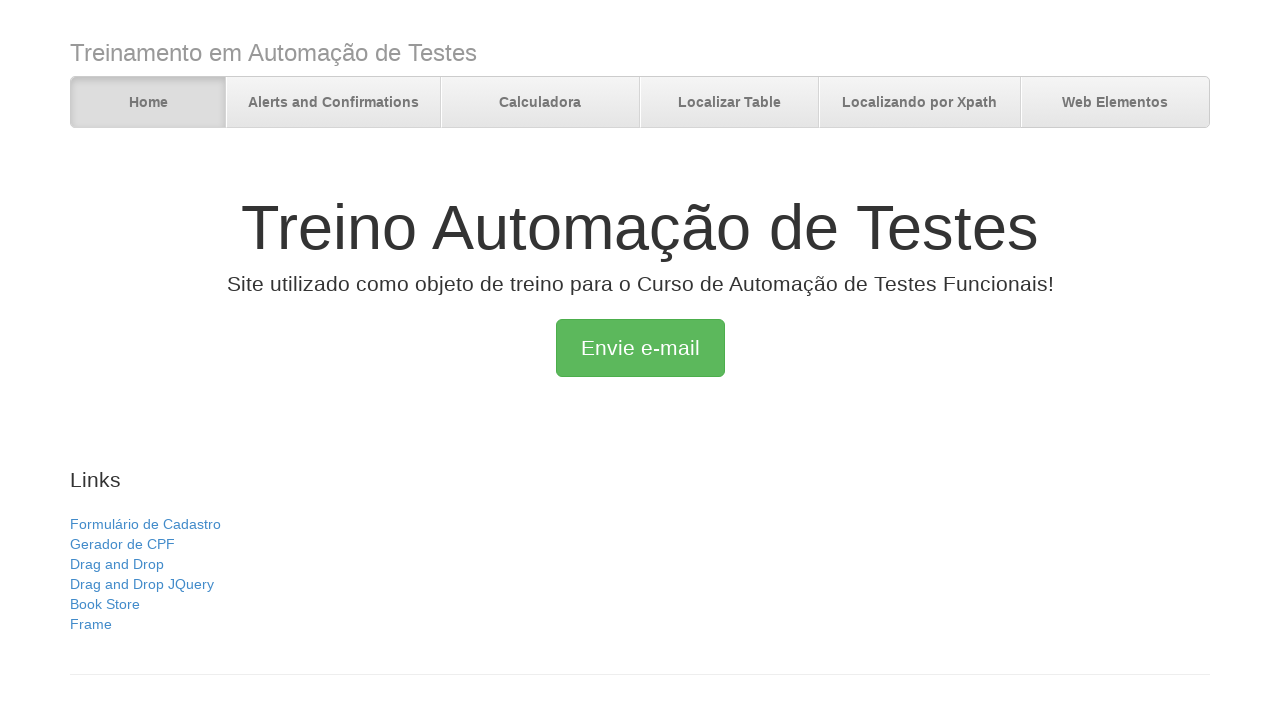

Navigated forward using browser forward button
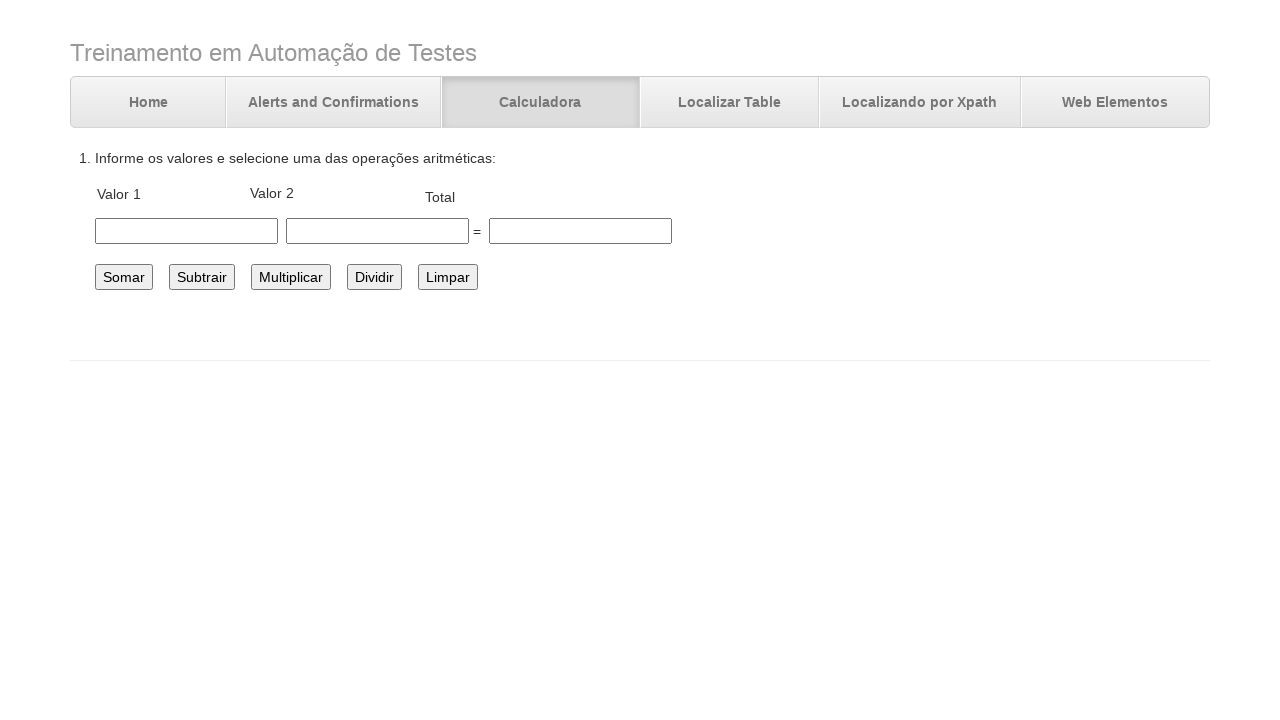

Calculadora page loaded after forward navigation
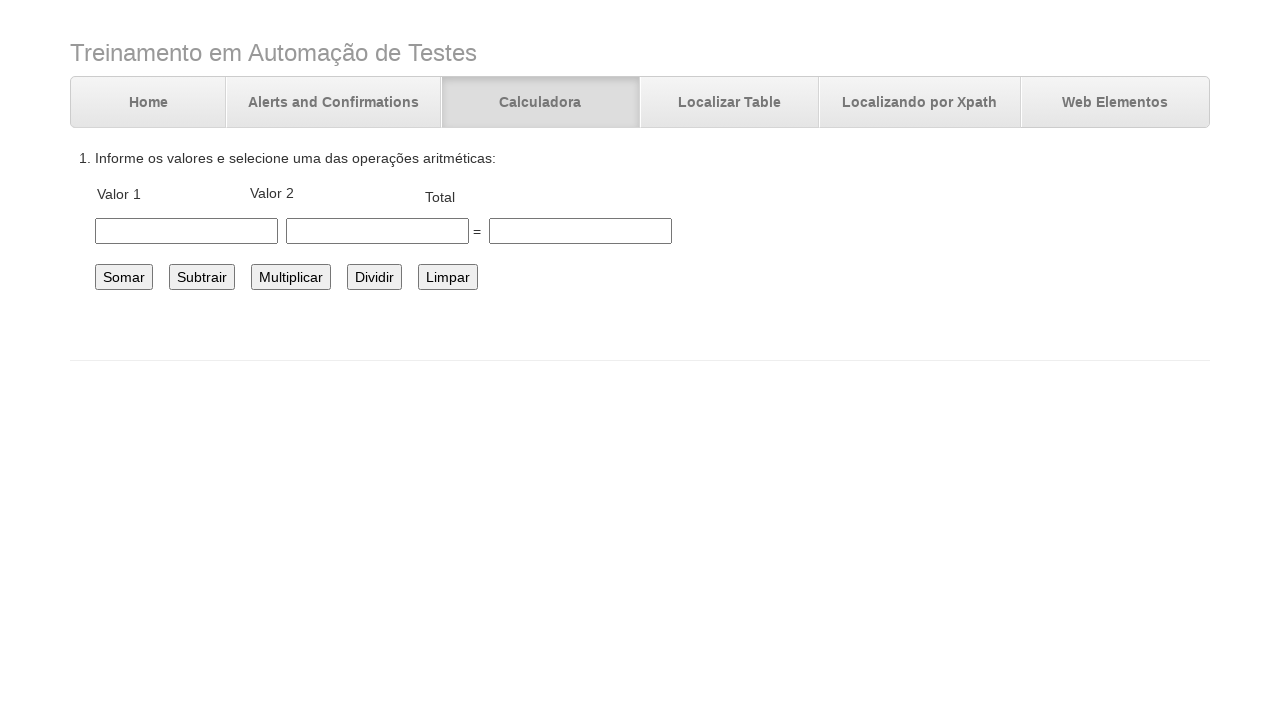

Verified forward navigation returned to 'Desafio Automação Cálculos' page
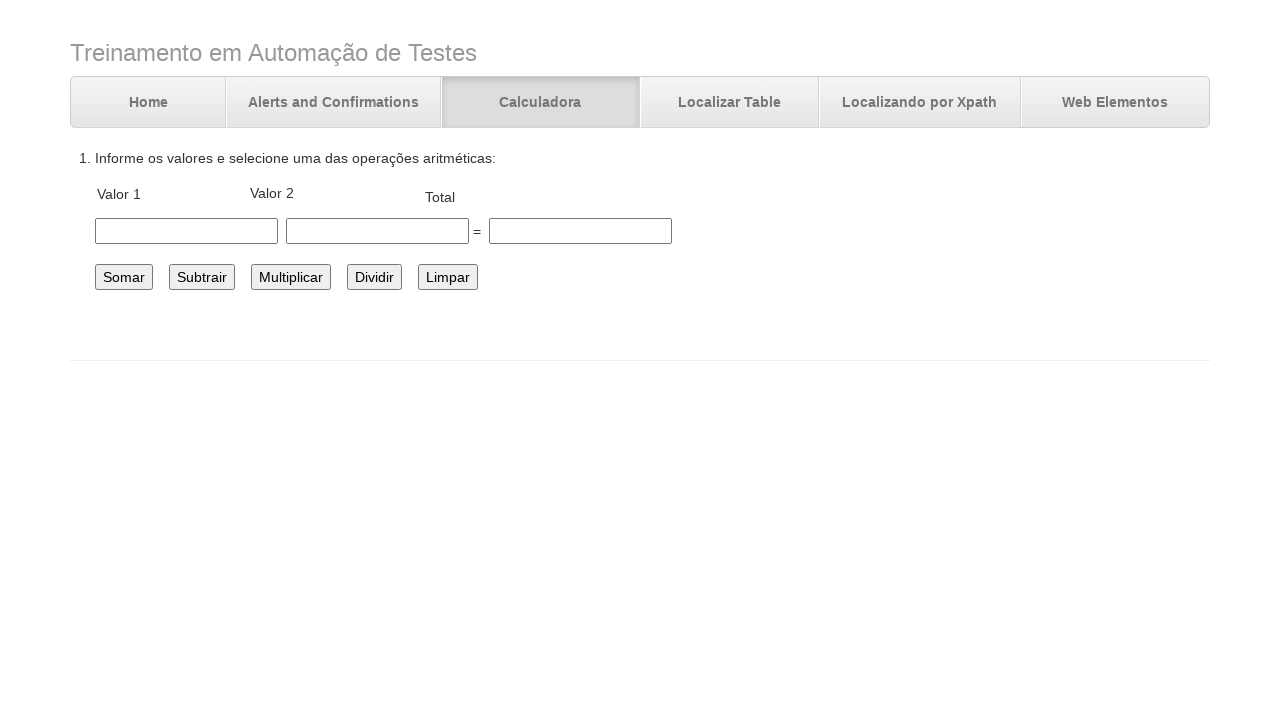

Navigated forward using browser forward button again
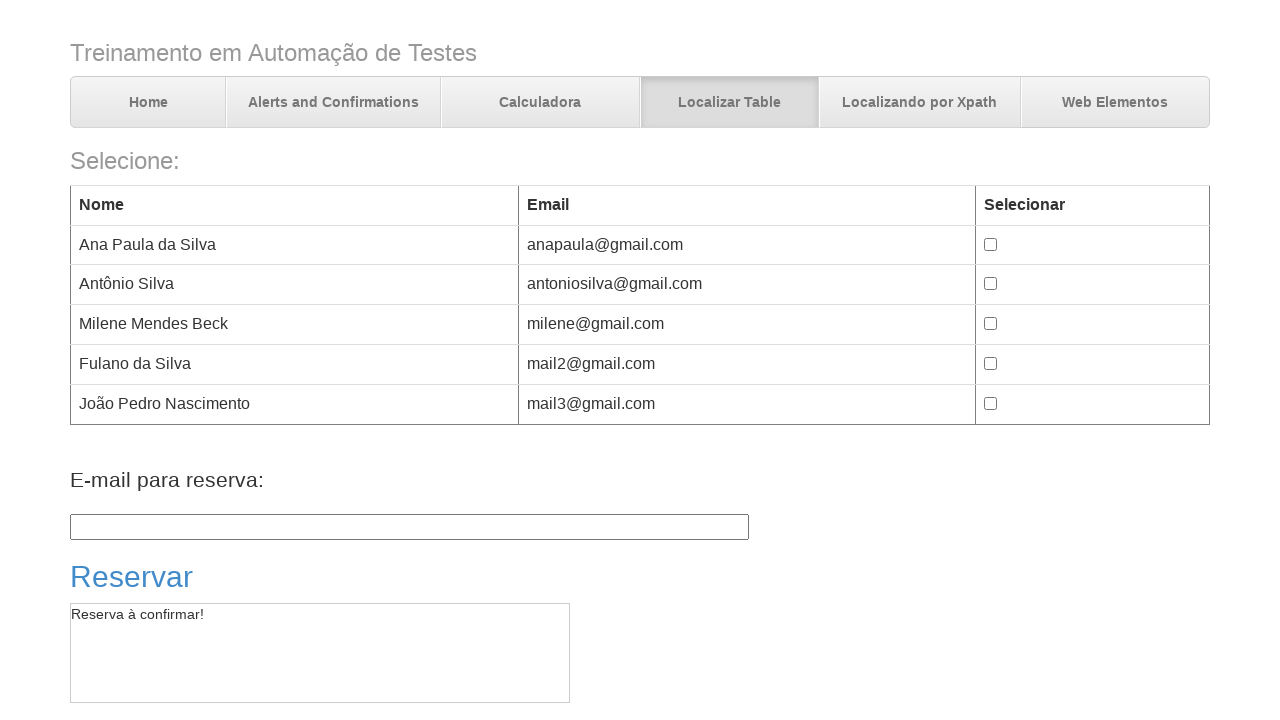

Table page loaded after second forward navigation
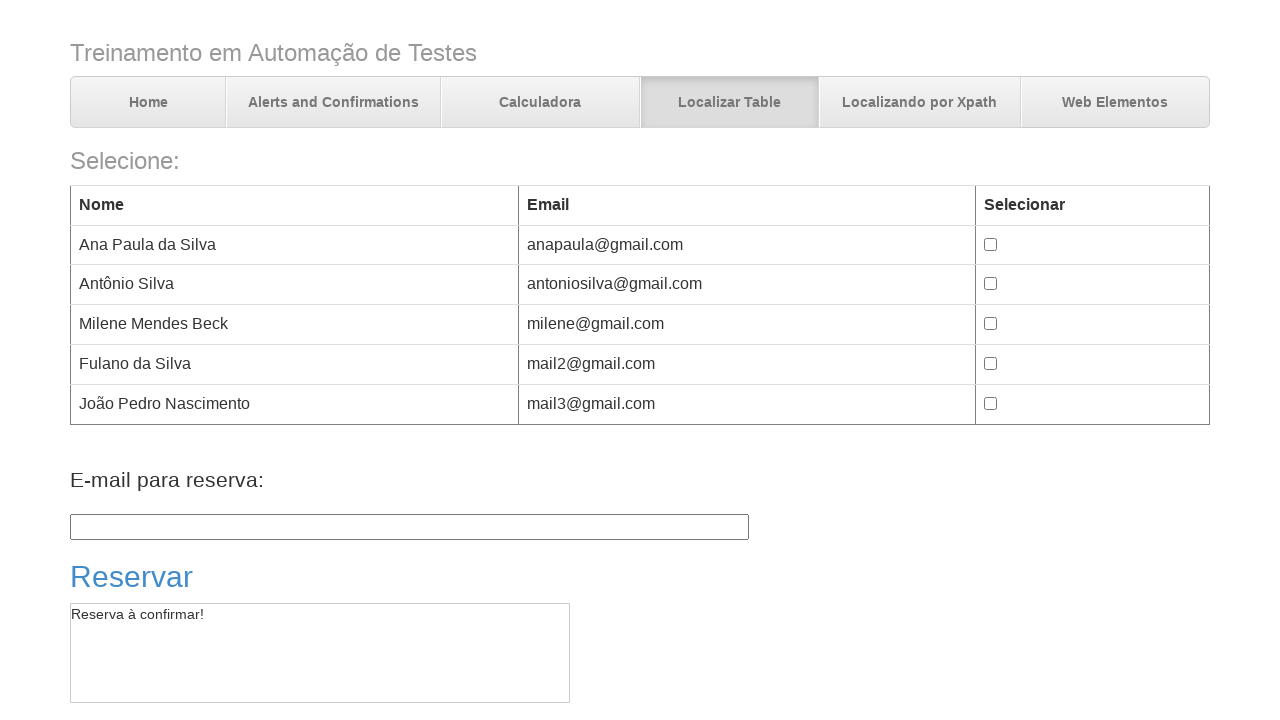

Verified forward navigation returned to 'Trabalhando com tables' page
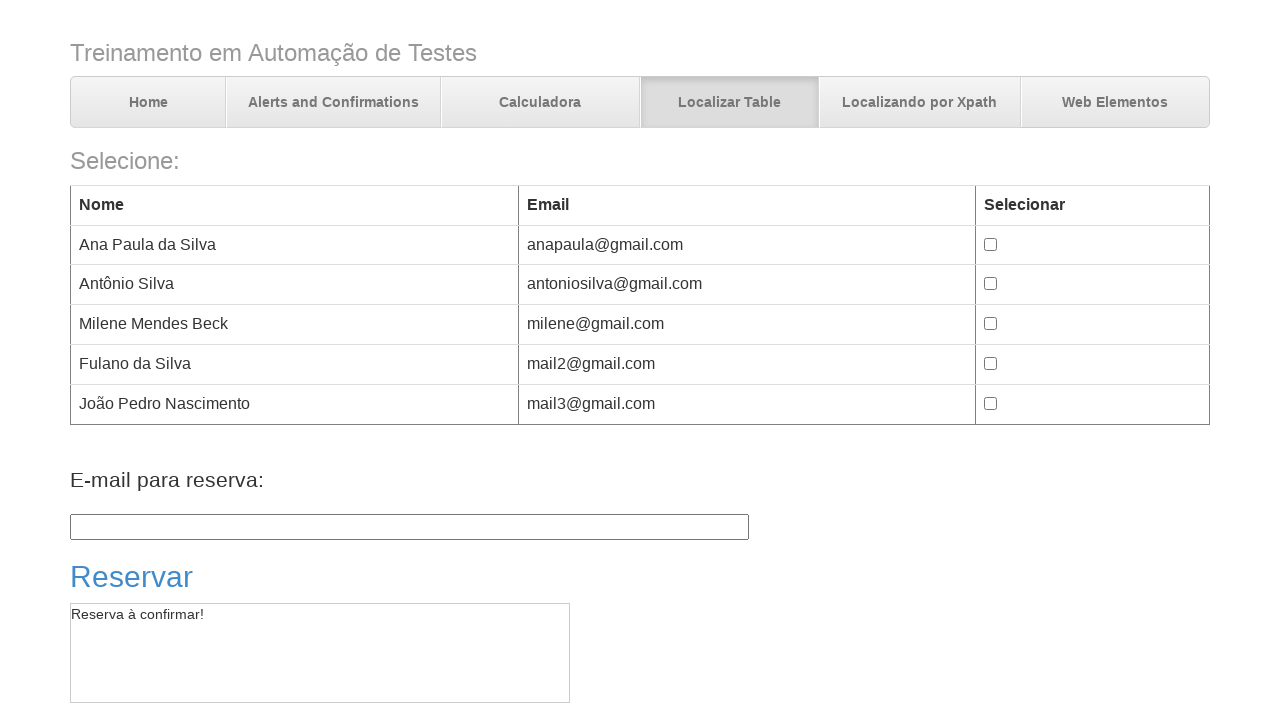

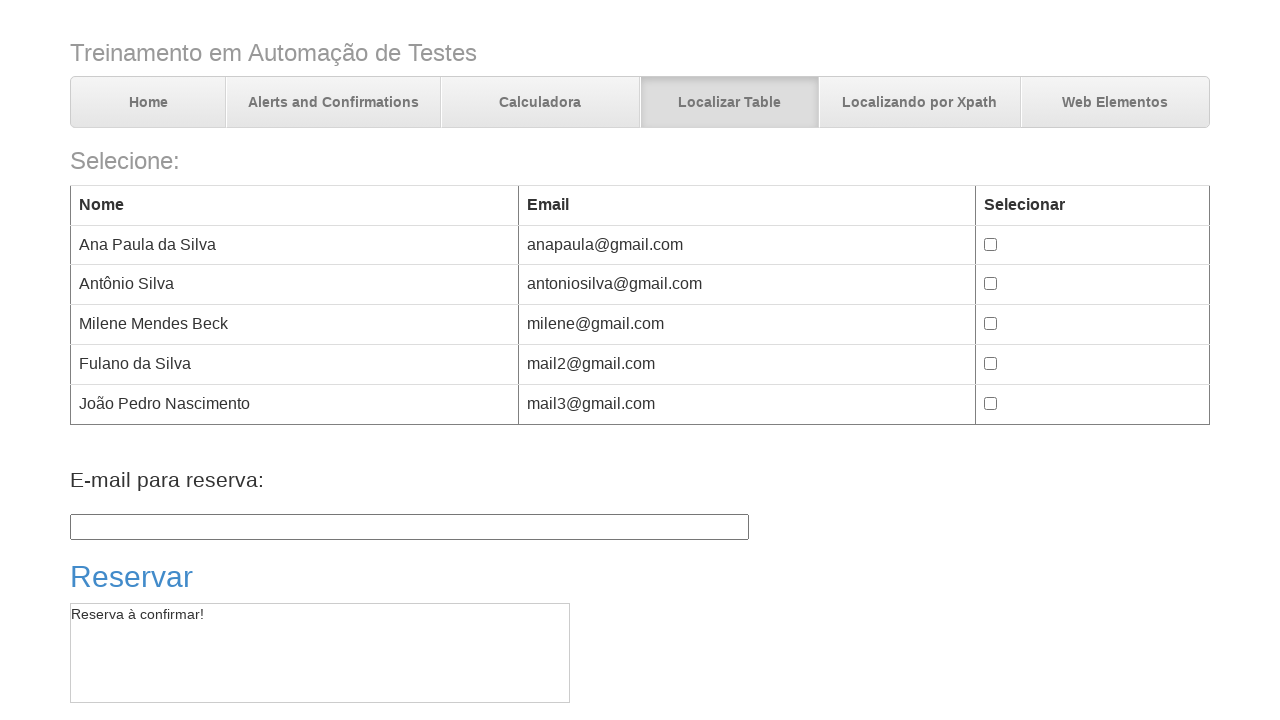